Tests JavaScript alert handling by clicking a button that triggers an alert, accepting the alert, and verifying the result message is displayed on the page.

Starting URL: http://the-internet.herokuapp.com/javascript_alerts

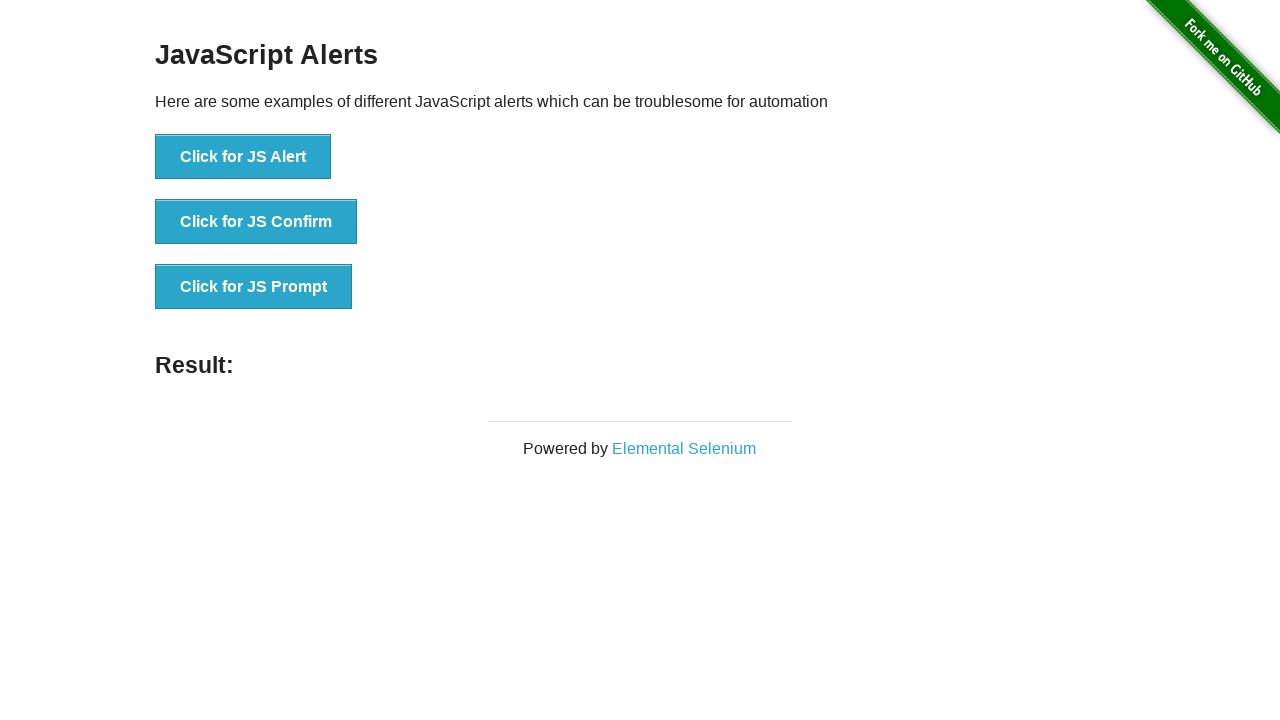

Clicked the first button to trigger JavaScript alert at (243, 157) on ul > li:nth-child(1) > button
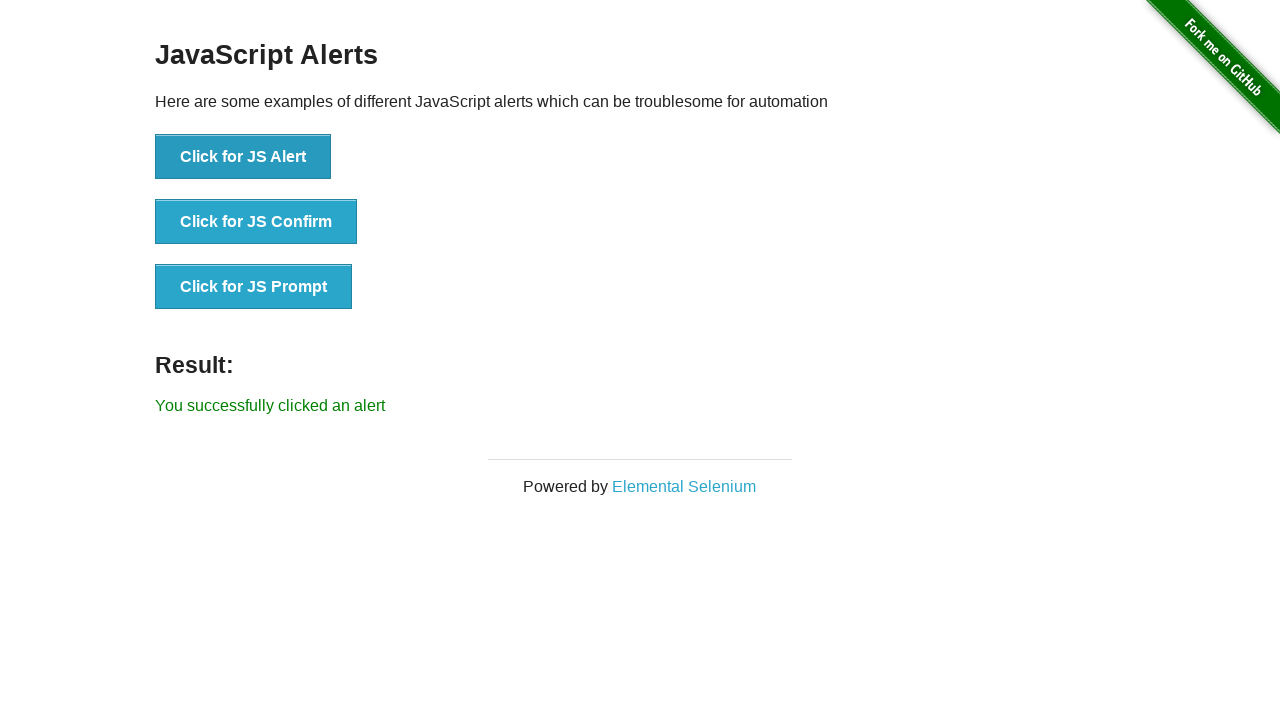

Set up alert handler to accept dialogs
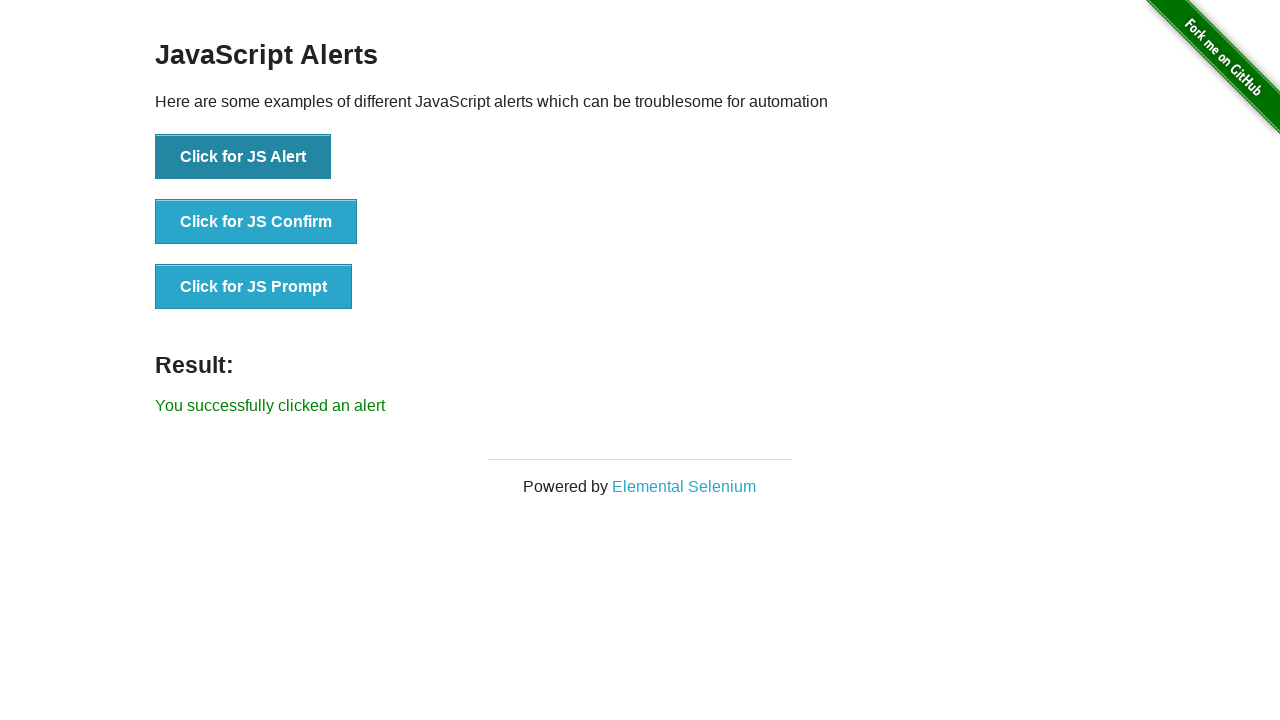

Result message element loaded after alert acceptance
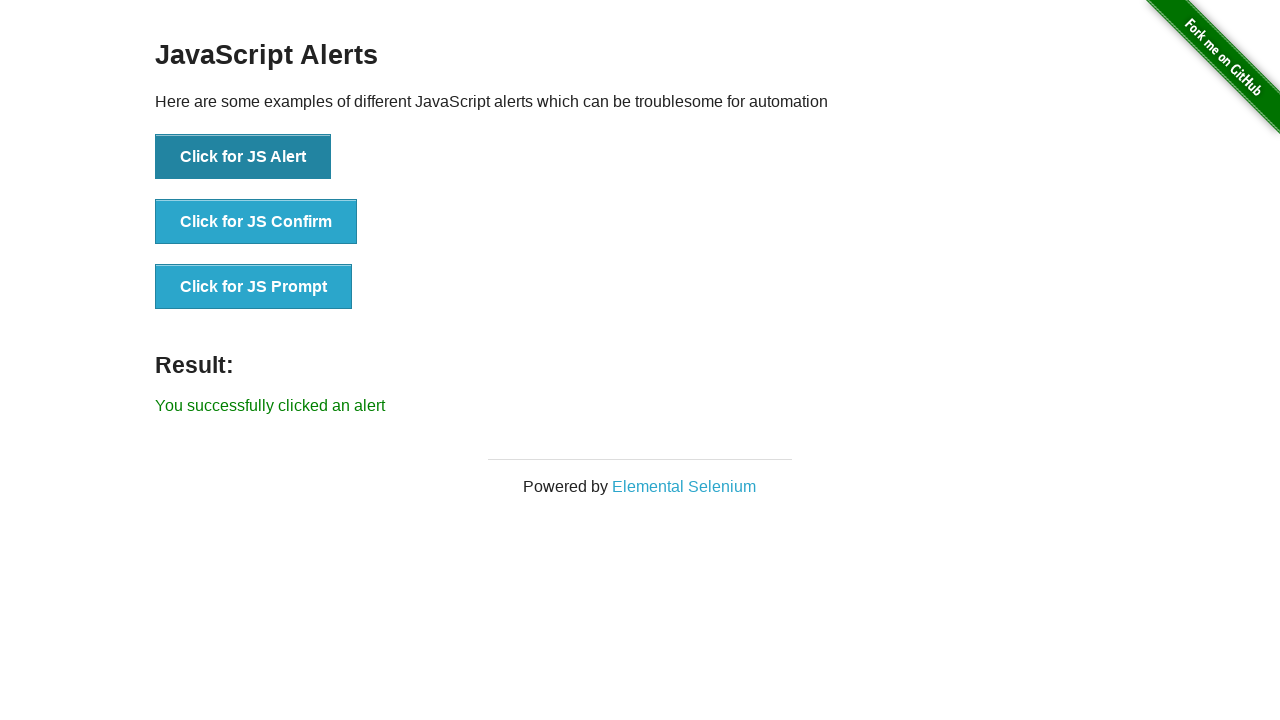

Retrieved result message text content
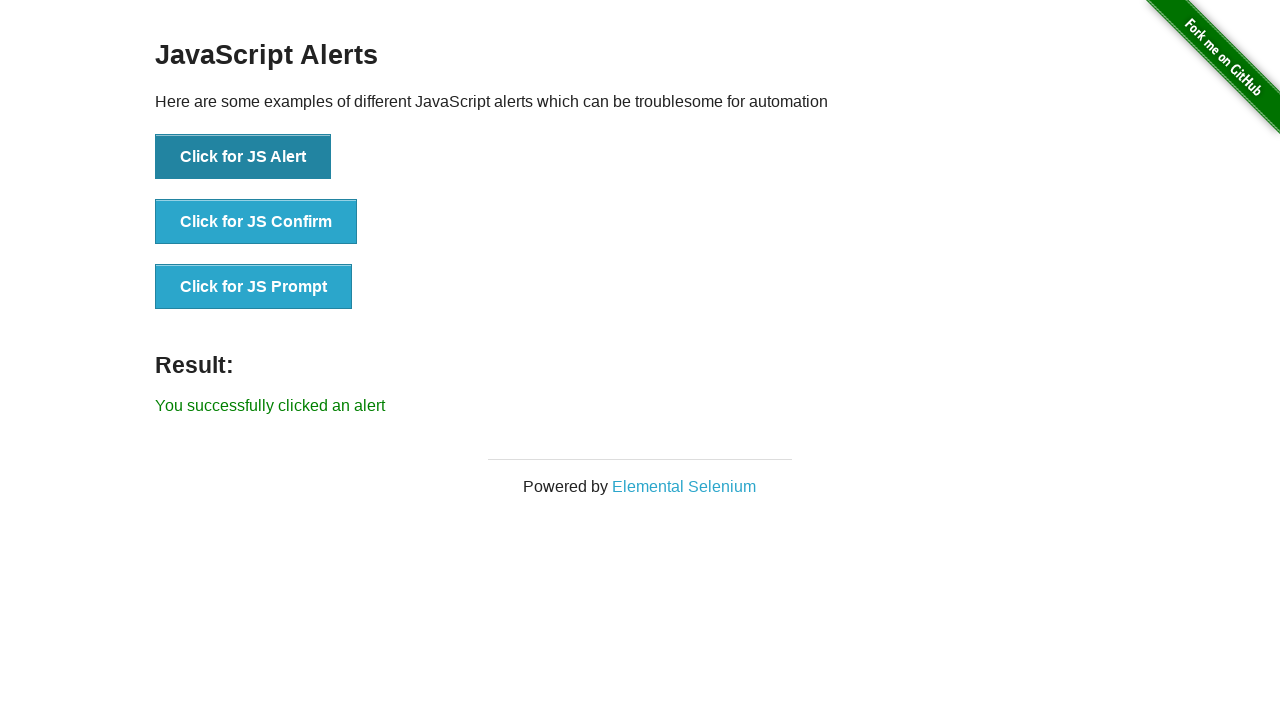

Verified result message equals 'You successfully clicked an alert'
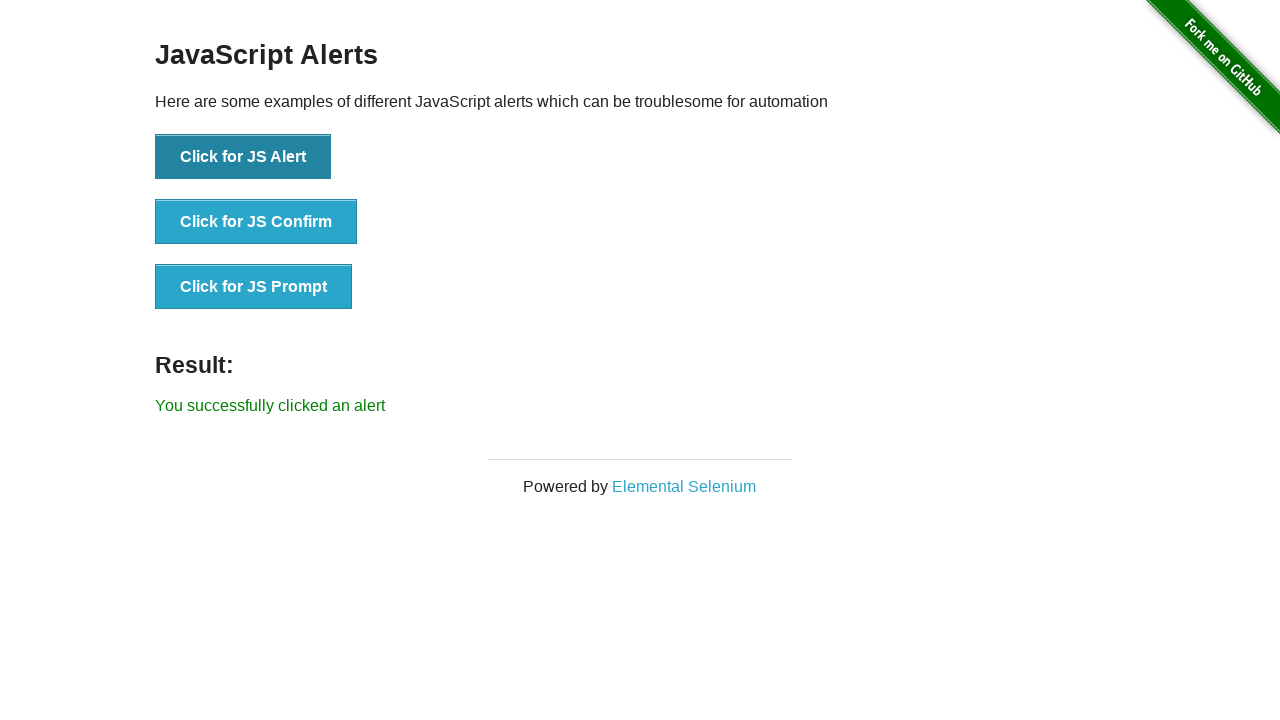

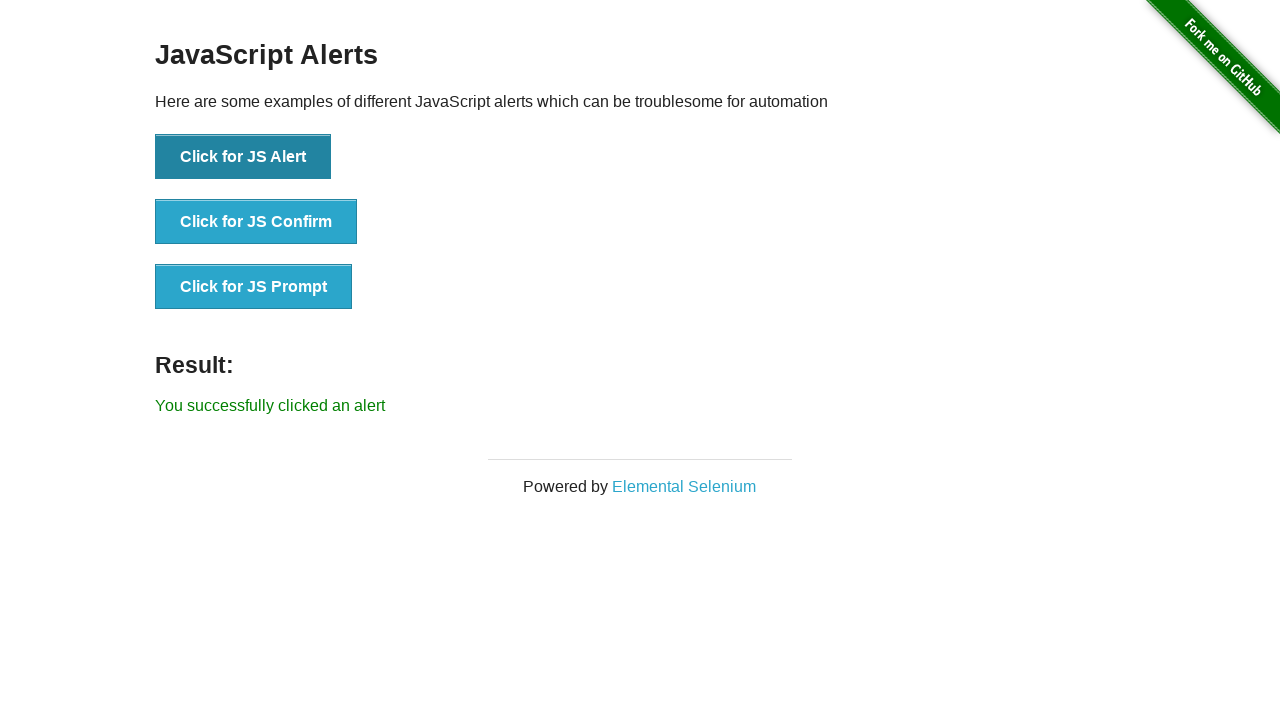